Tests a verification button click on a wait demo page and verifies that a success message is displayed

Starting URL: http://suninjuly.github.io/wait1.html

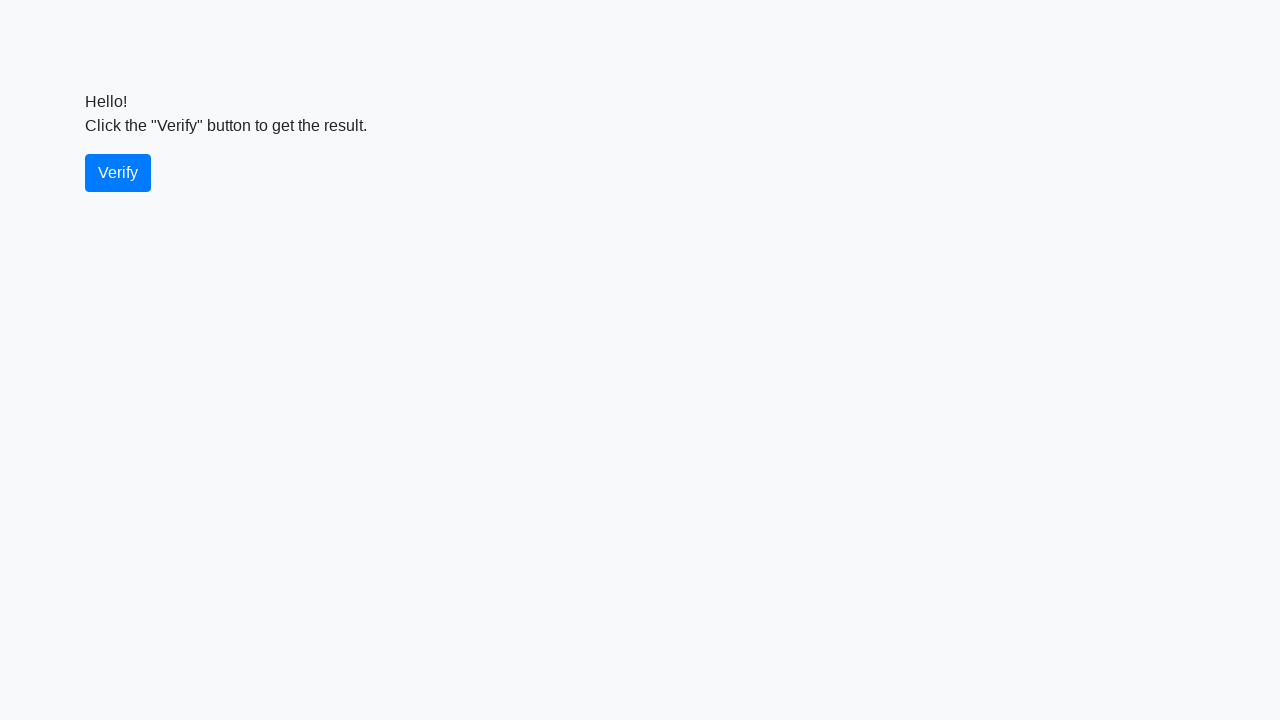

Clicked the verify button at (118, 173) on #verify
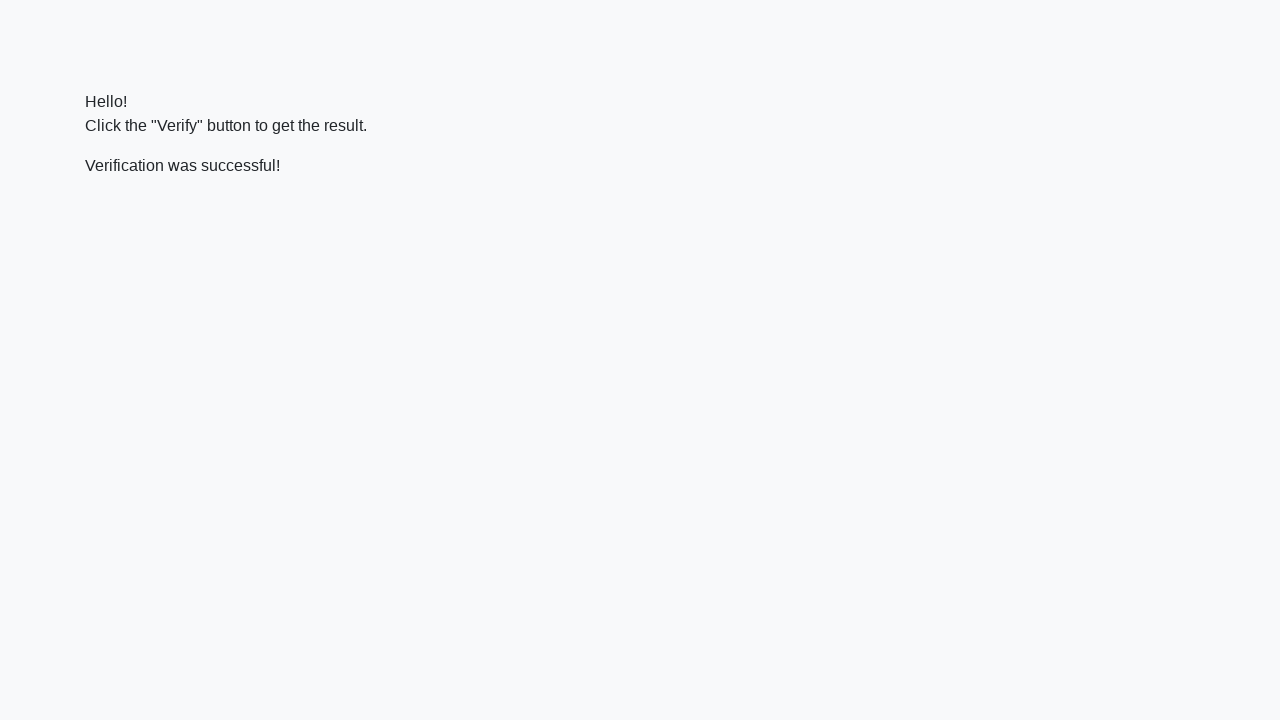

Success message element loaded
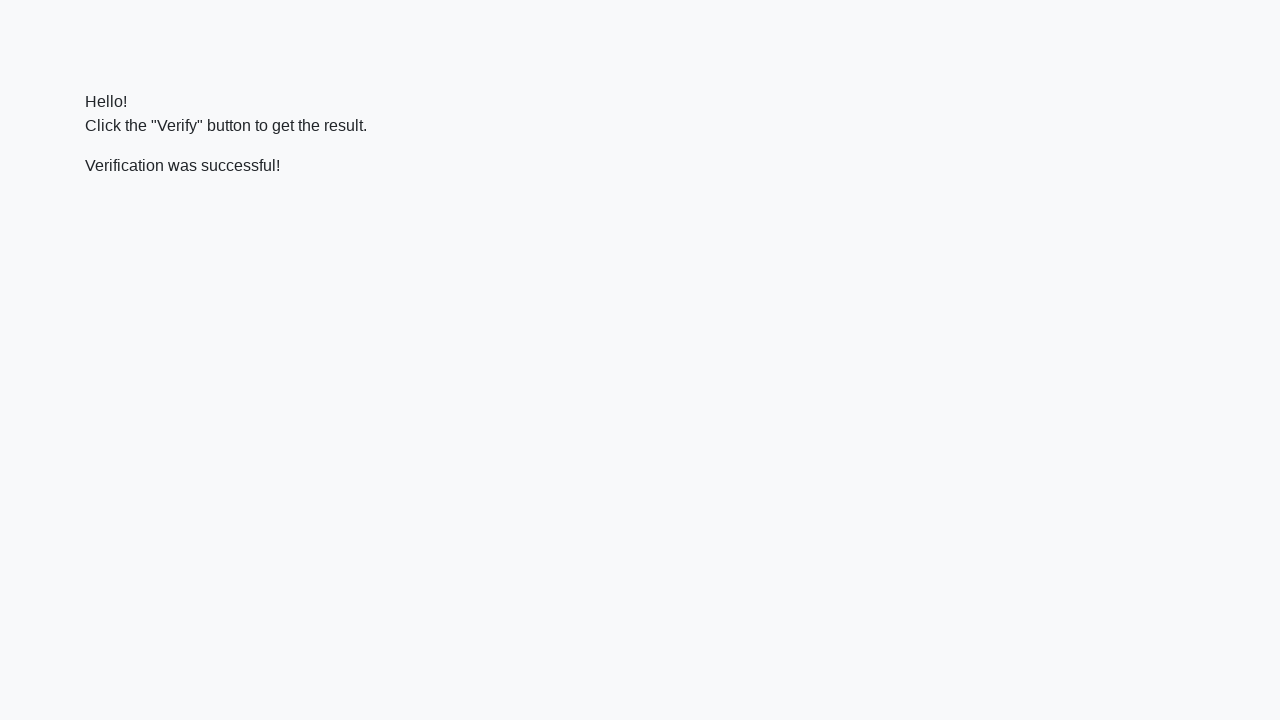

Located the success message element
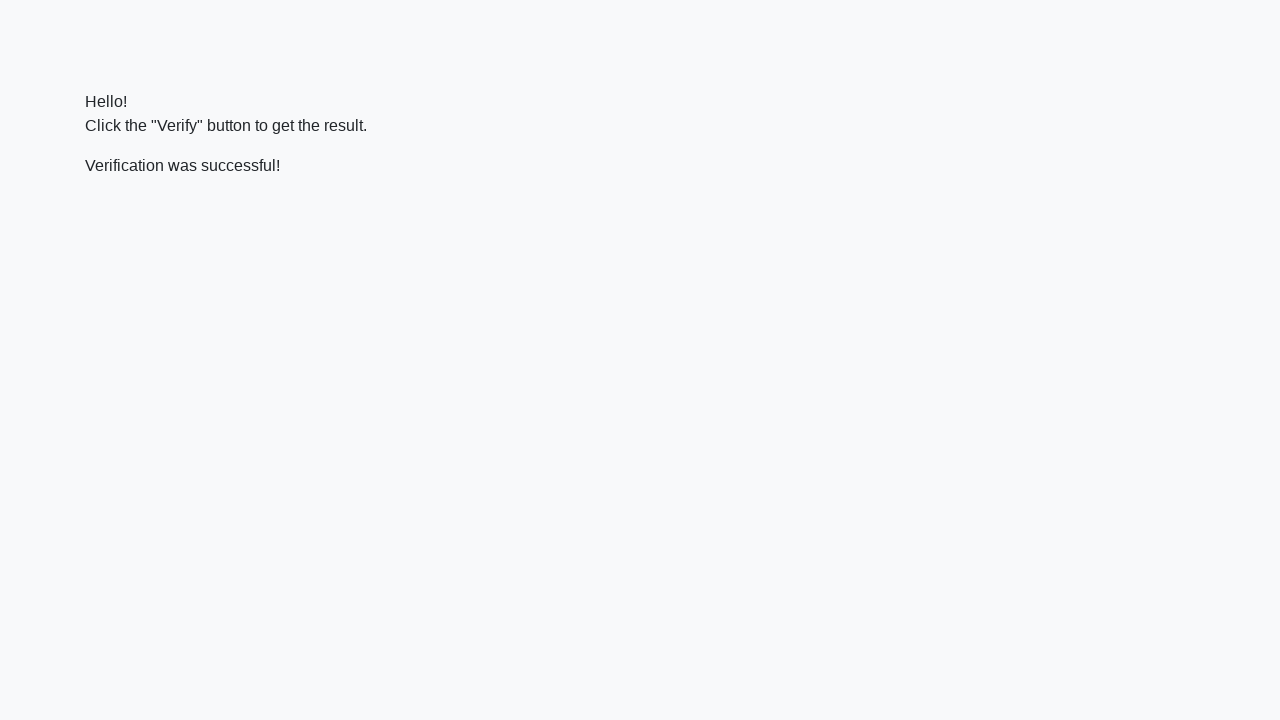

Verified that success message contains 'successful'
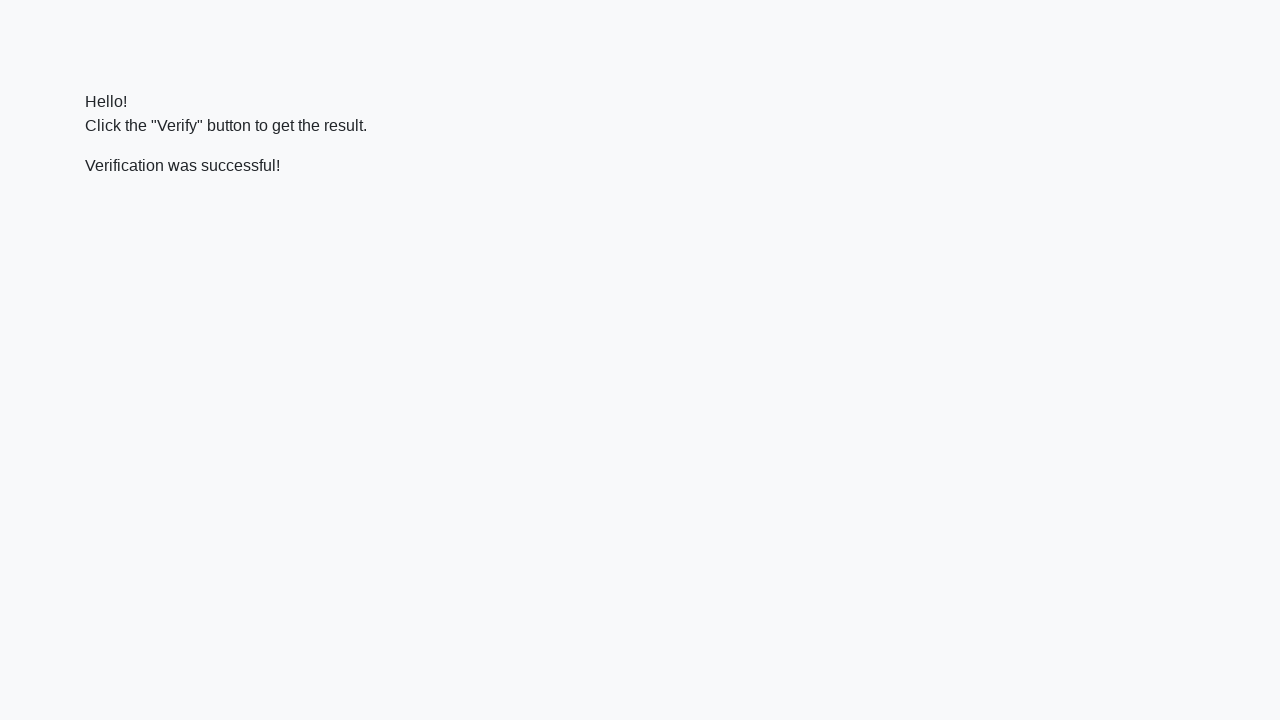

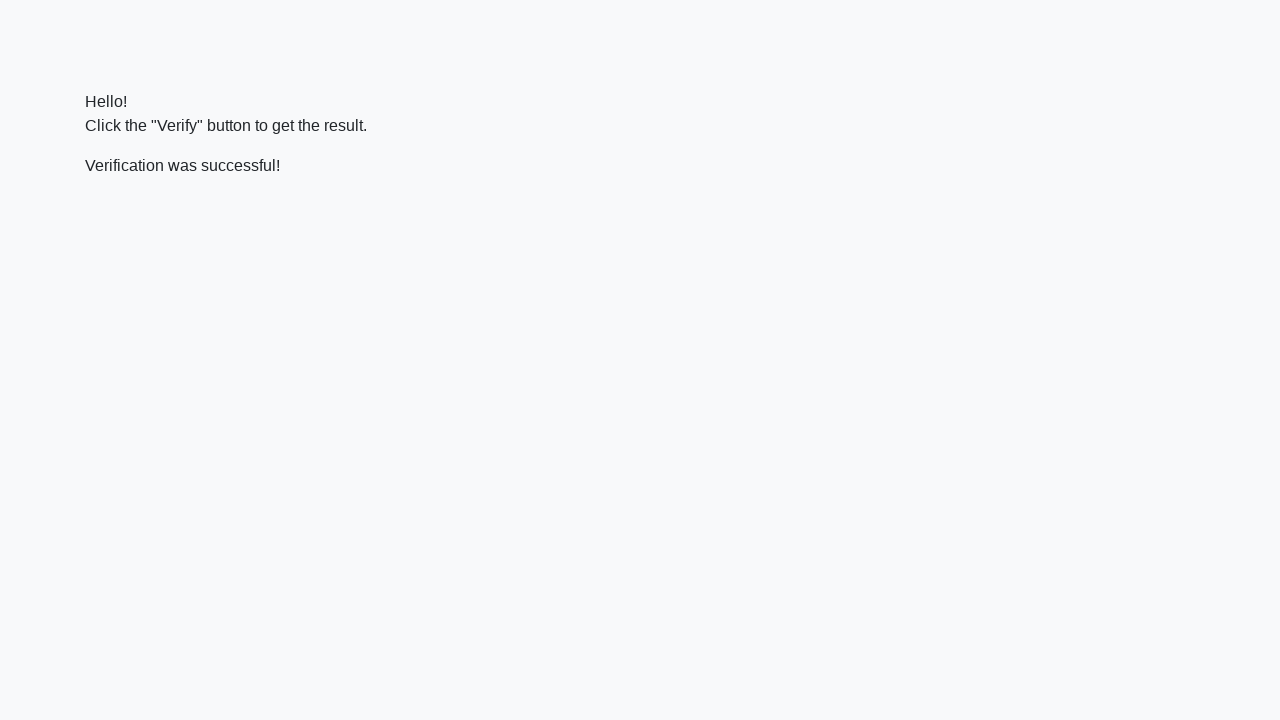